Tests redirect link functionality by clicking the redirect link and verifying navigation to status codes page

Starting URL: https://the-internet.herokuapp.com/

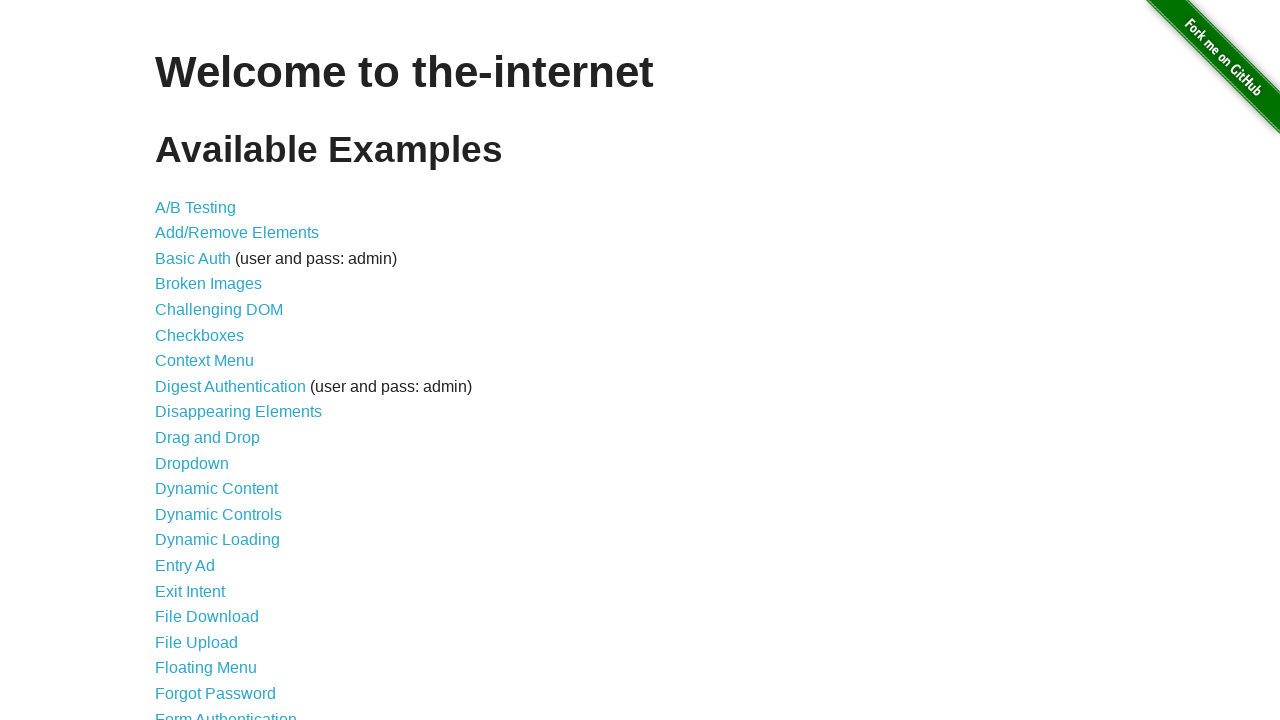

Clicked on 'Redirect Link' menu item at (202, 446) on text=Redirect Link
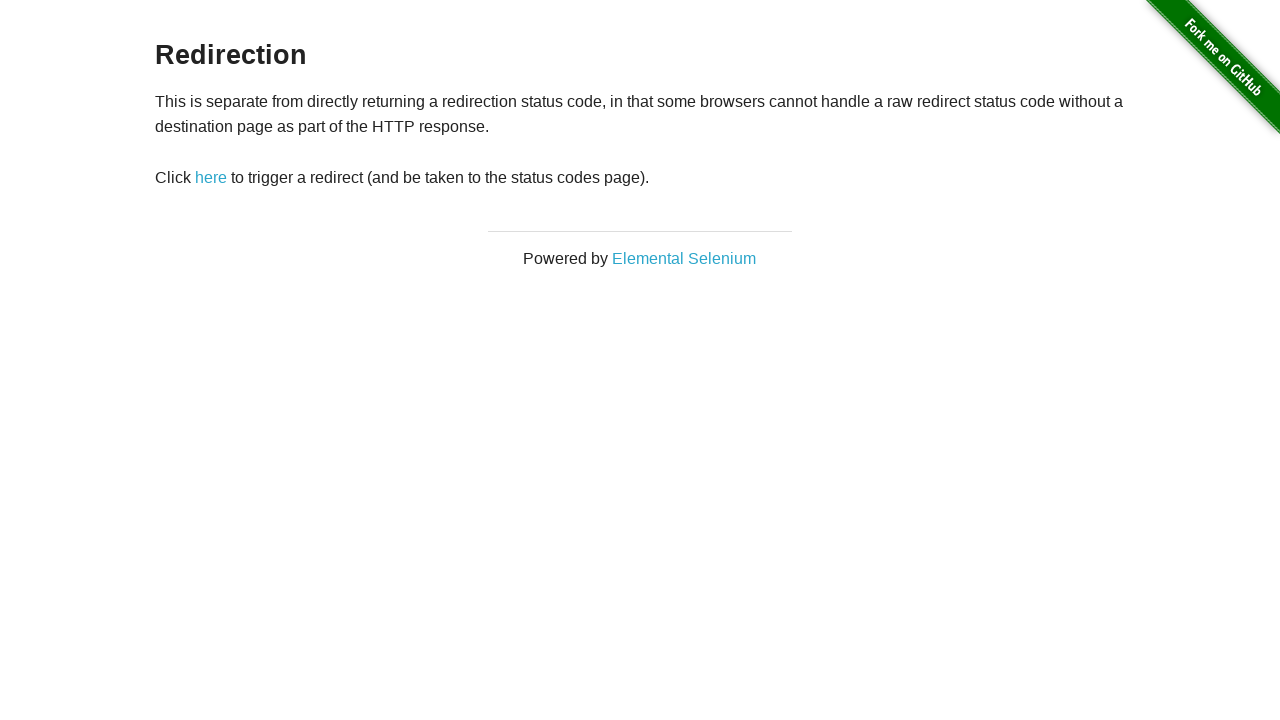

Clicked the redirect link element at (211, 178) on #redirect
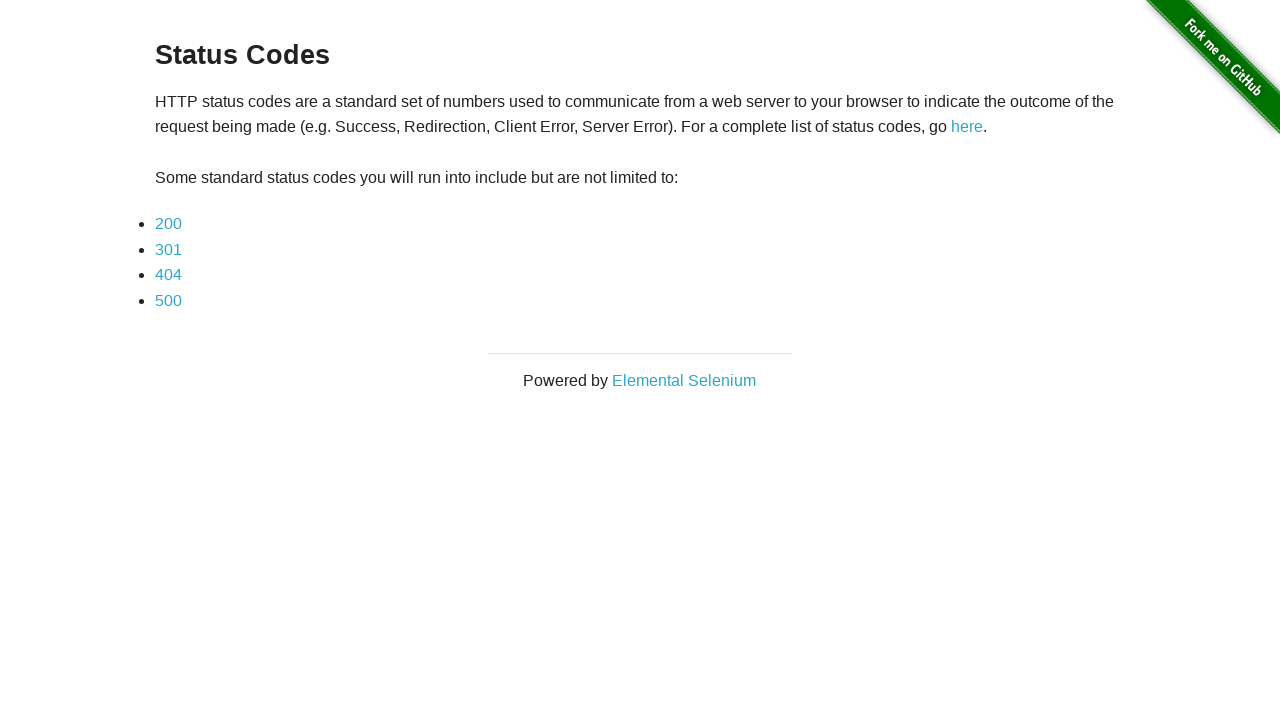

Verified navigation to status codes page
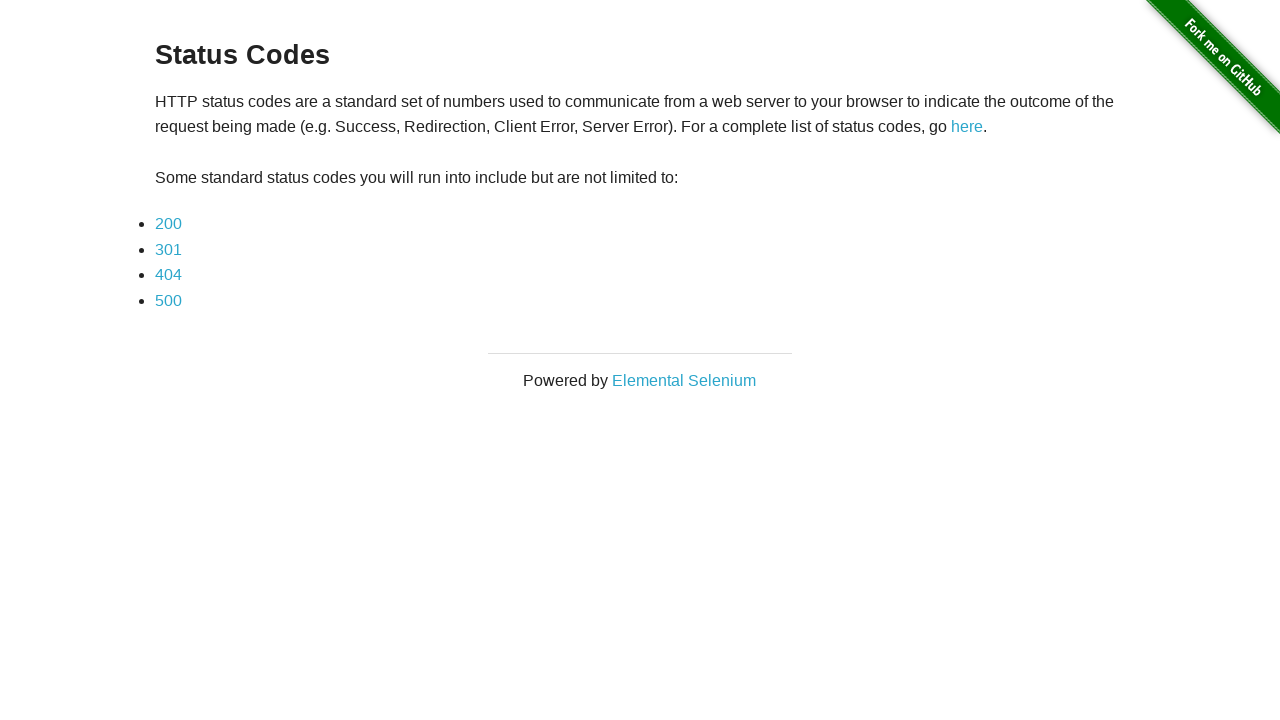

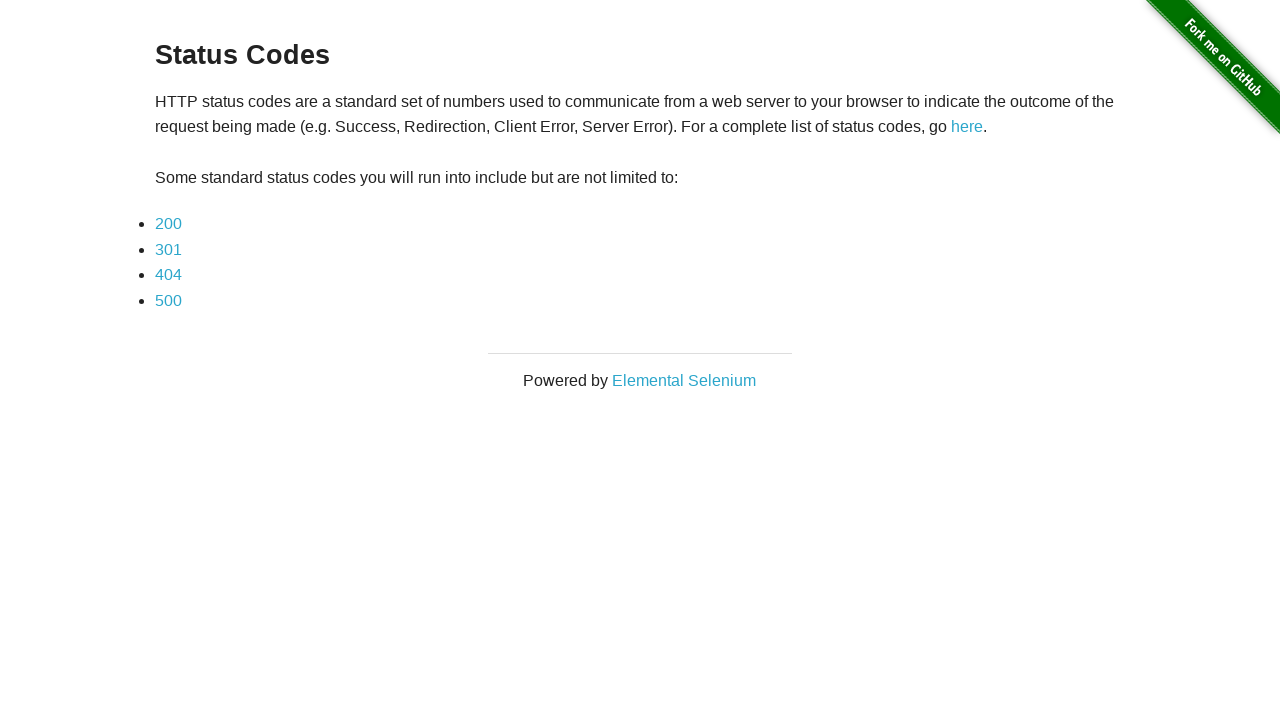